Tests click and hold mouse interaction on a navbar element by hovering over it, performing a mouse down action, waiting, and then releasing with mouse up.

Starting URL: https://www.tutorialspoint.com/selenium/practice/menu.php#

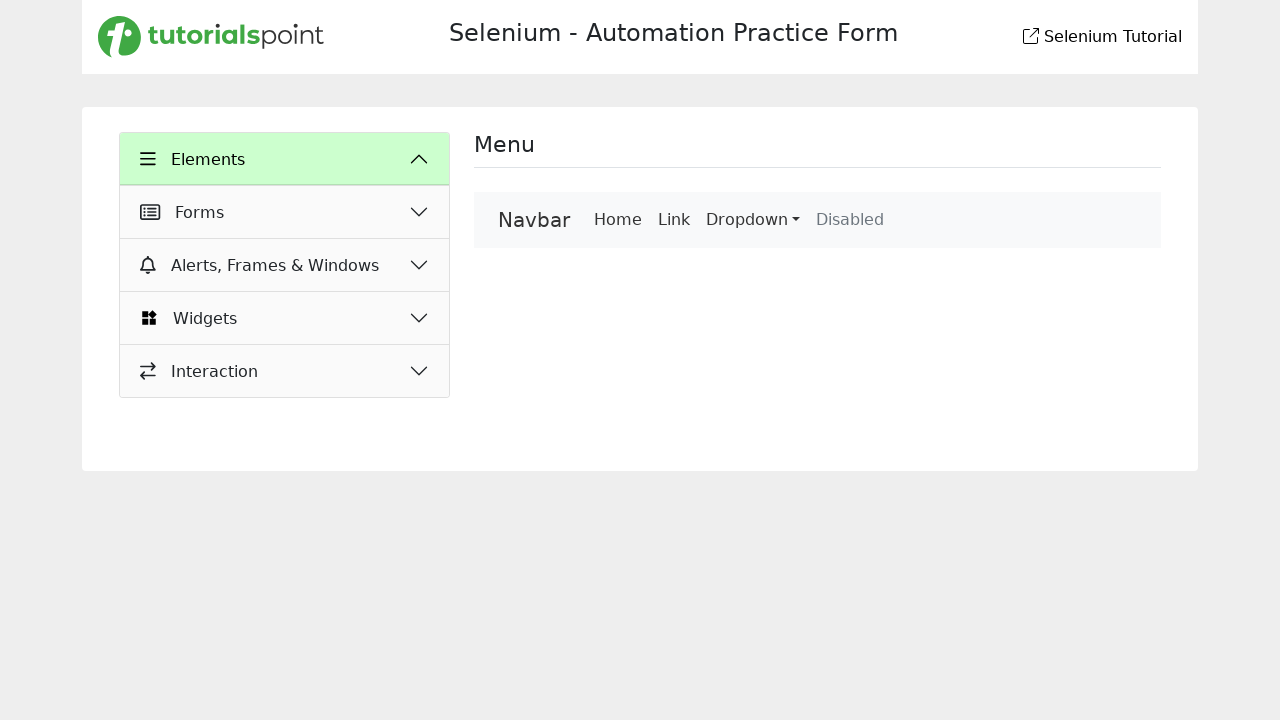

Located the navbar brand element
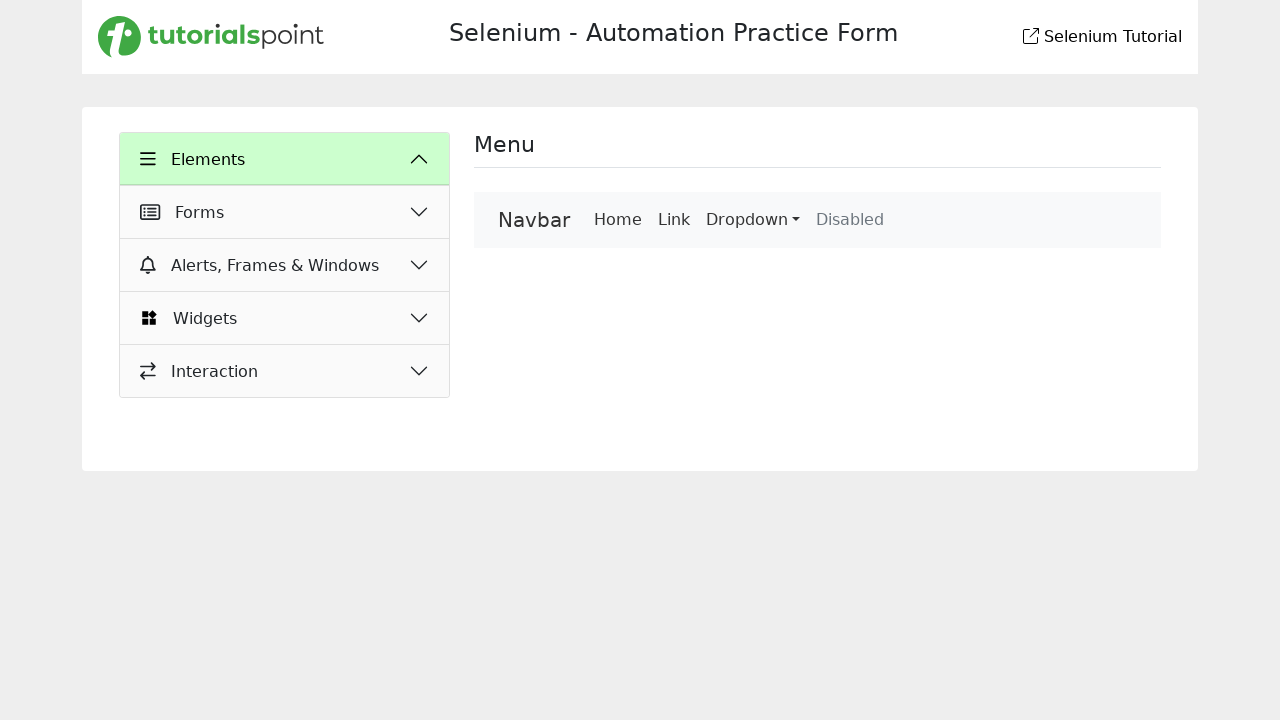

Hovered over the navbar brand element
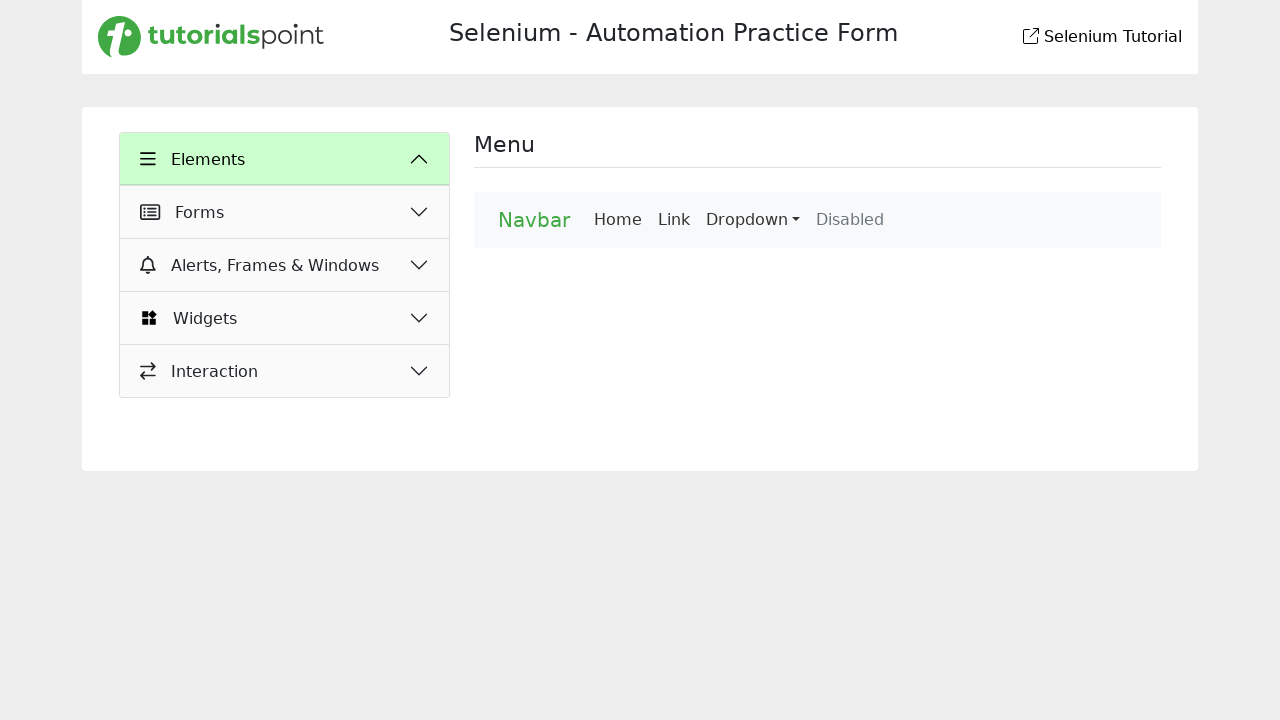

Performed mouse down action (click and hold) at (534, 220)
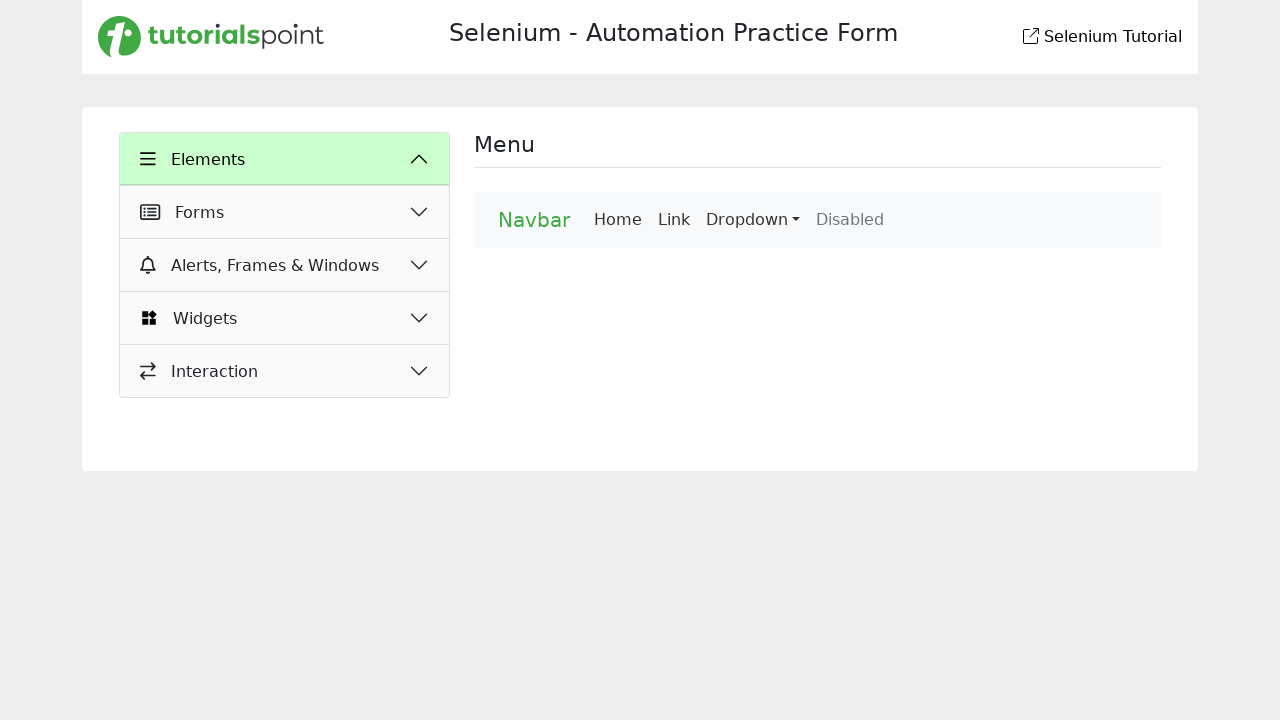

Waited 3 seconds while holding mouse button
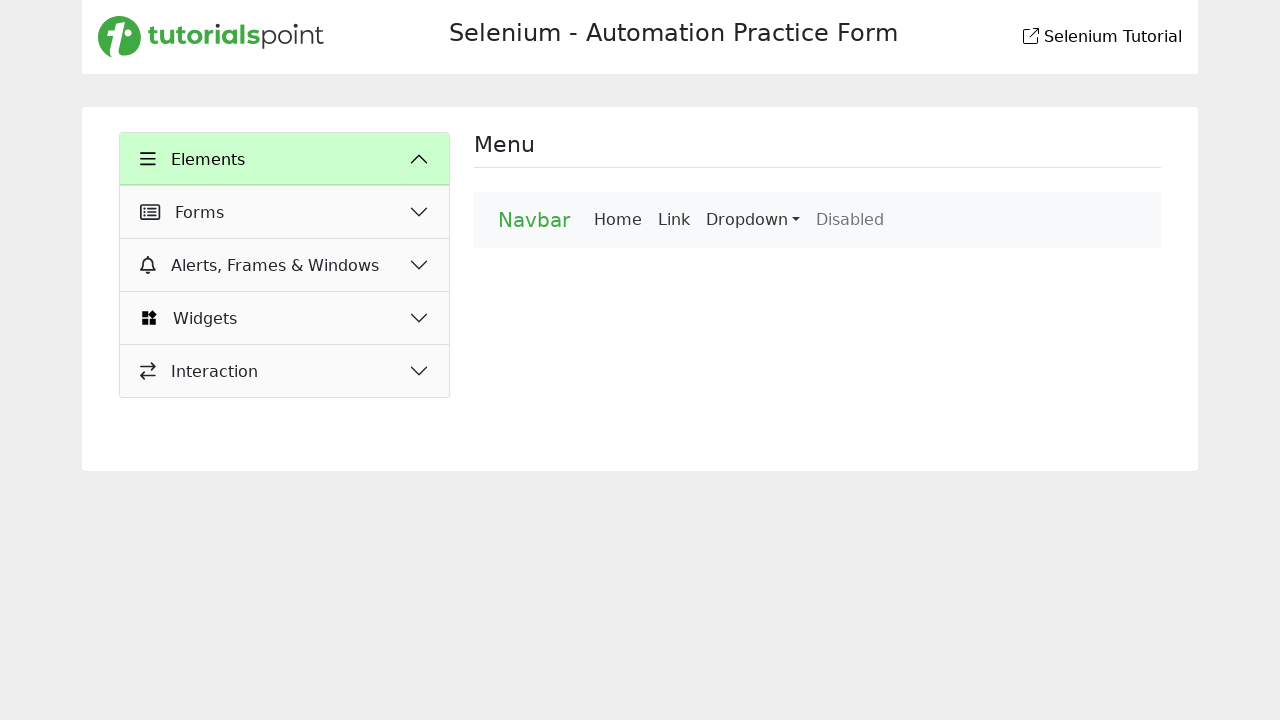

Released the mouse button at (534, 220)
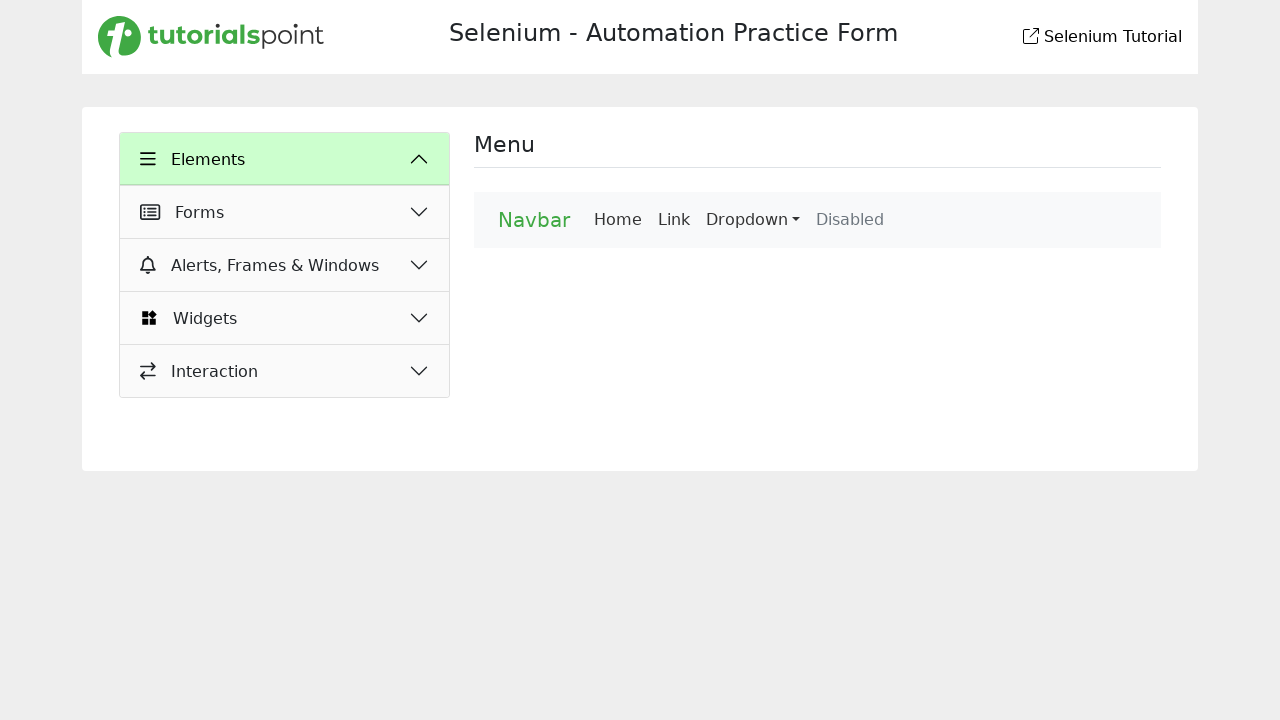

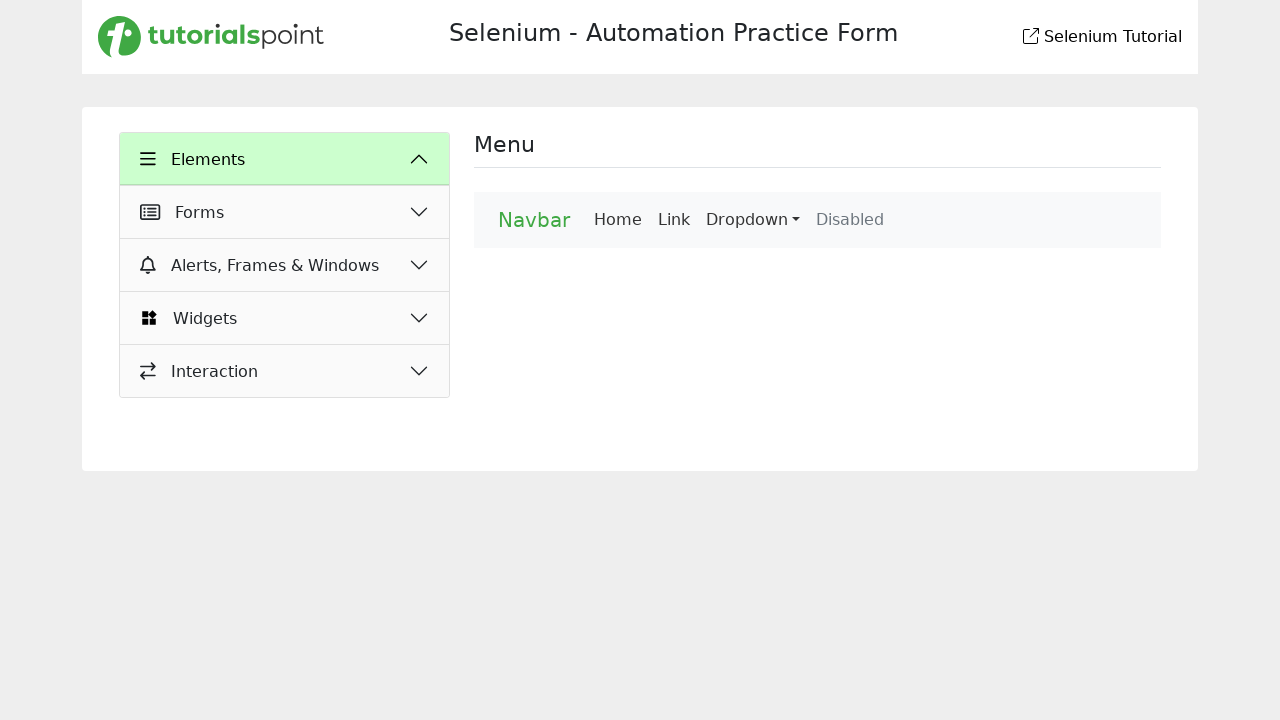